Tests dynamic controls functionality by clicking an enable button to make an input field clickable, then typing text into the enabled input and verifying the value was entered correctly.

Starting URL: https://the-internet.herokuapp.com/dynamic_controls

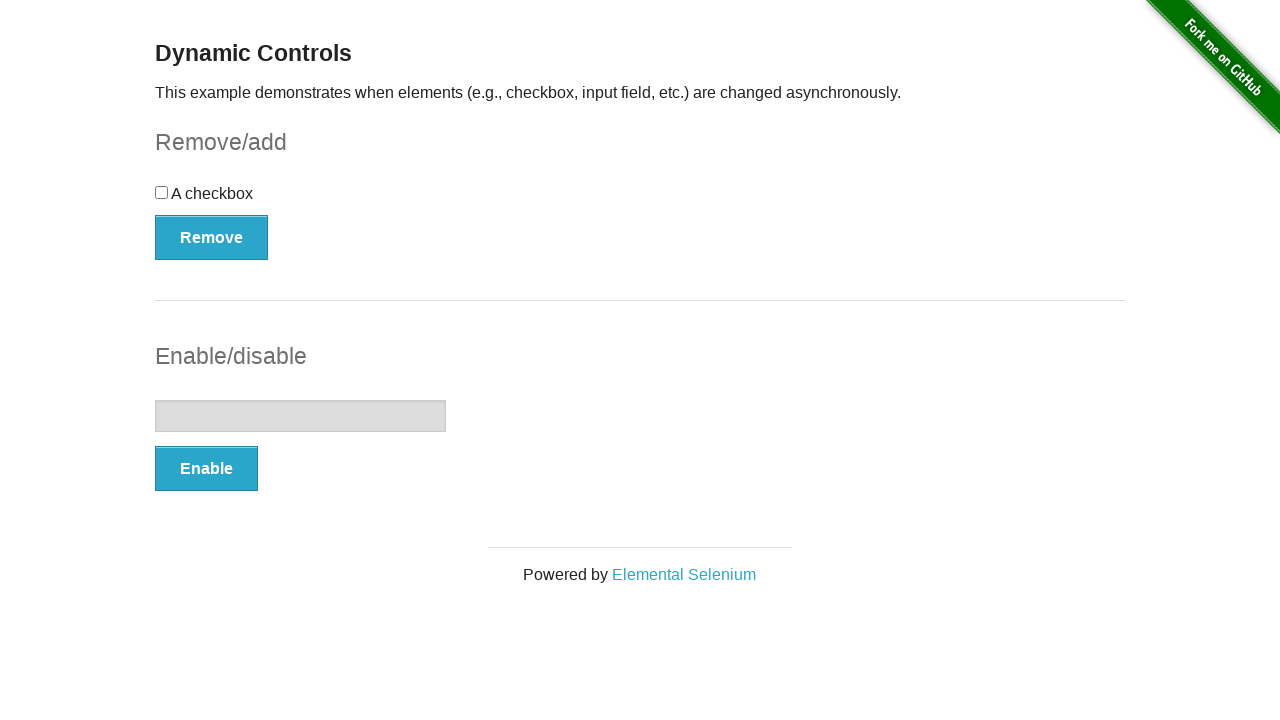

Clicked enable button to make input field clickable at (206, 469) on #input-example button
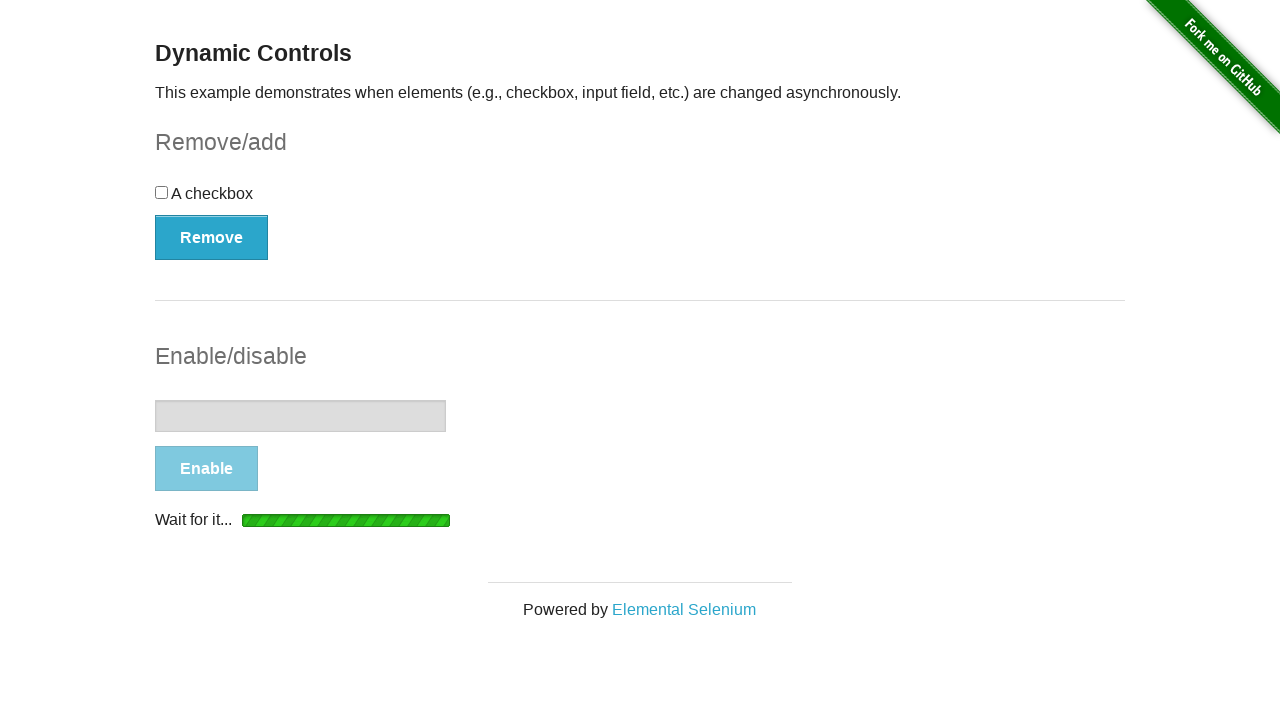

Input field became enabled and editable
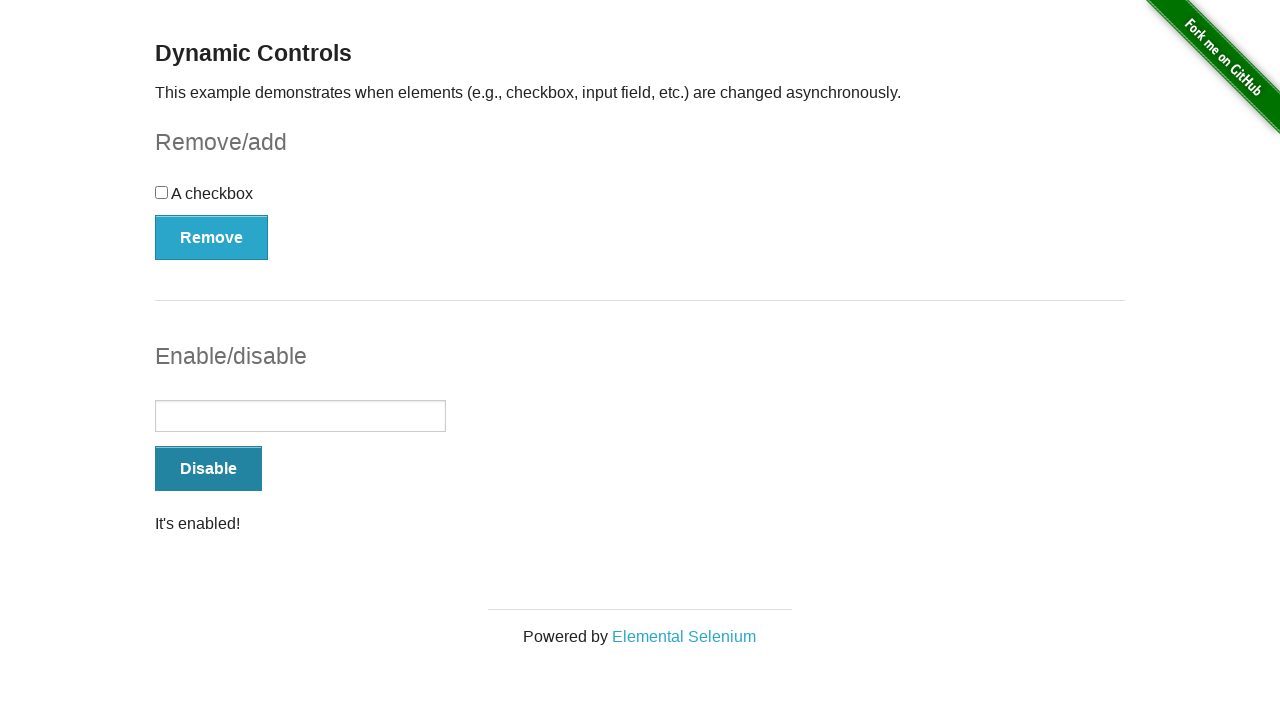

Typed 'Test' into the enabled input field on #input-example input
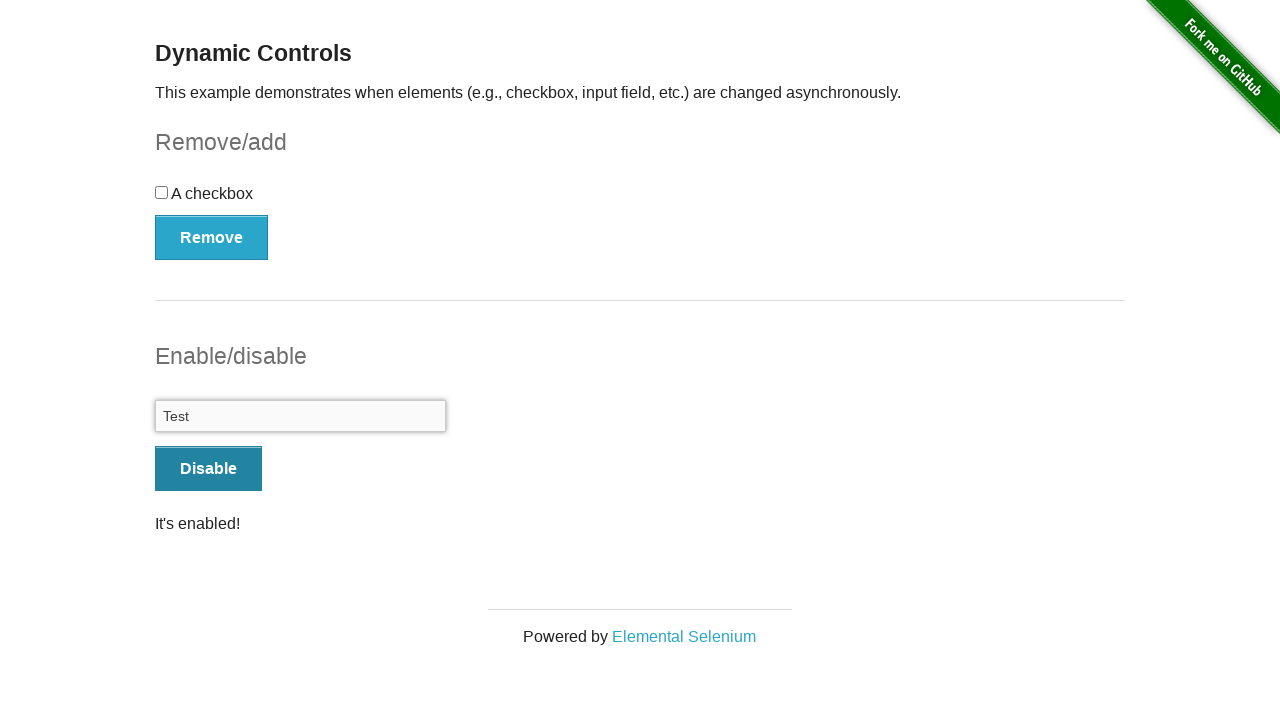

Retrieved input field value for verification
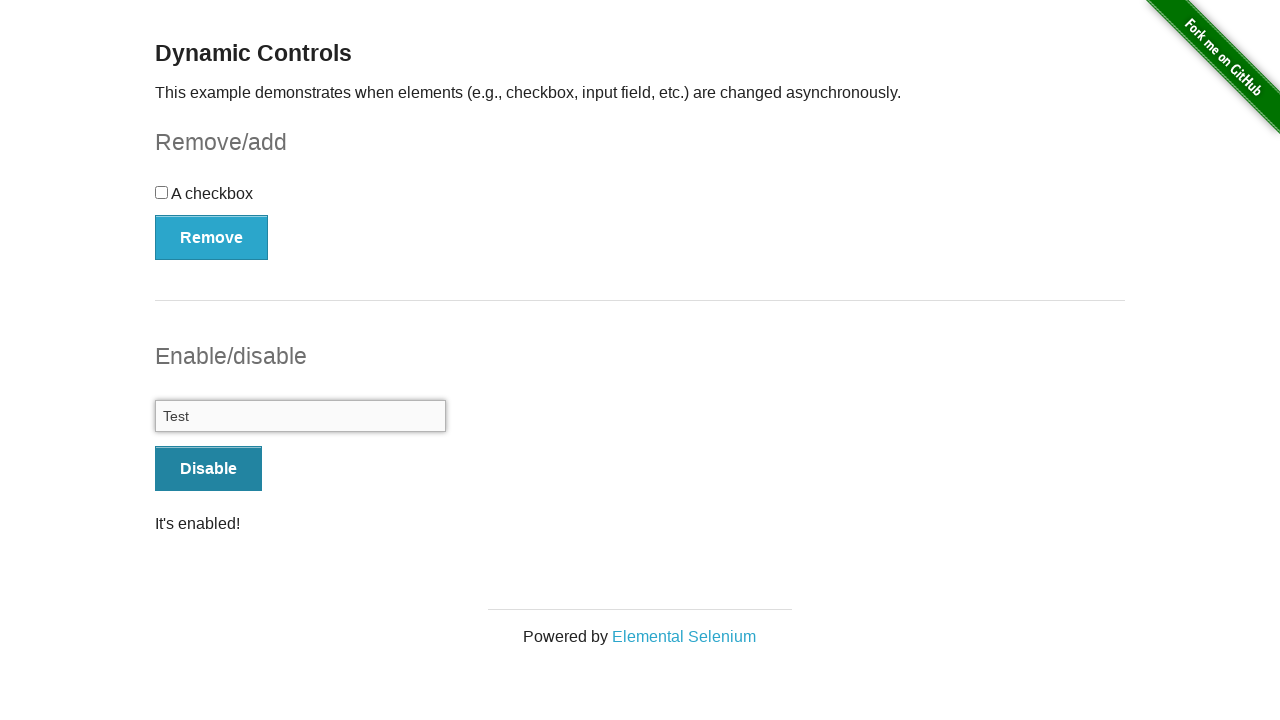

Verified that input field contains 'Test' as expected
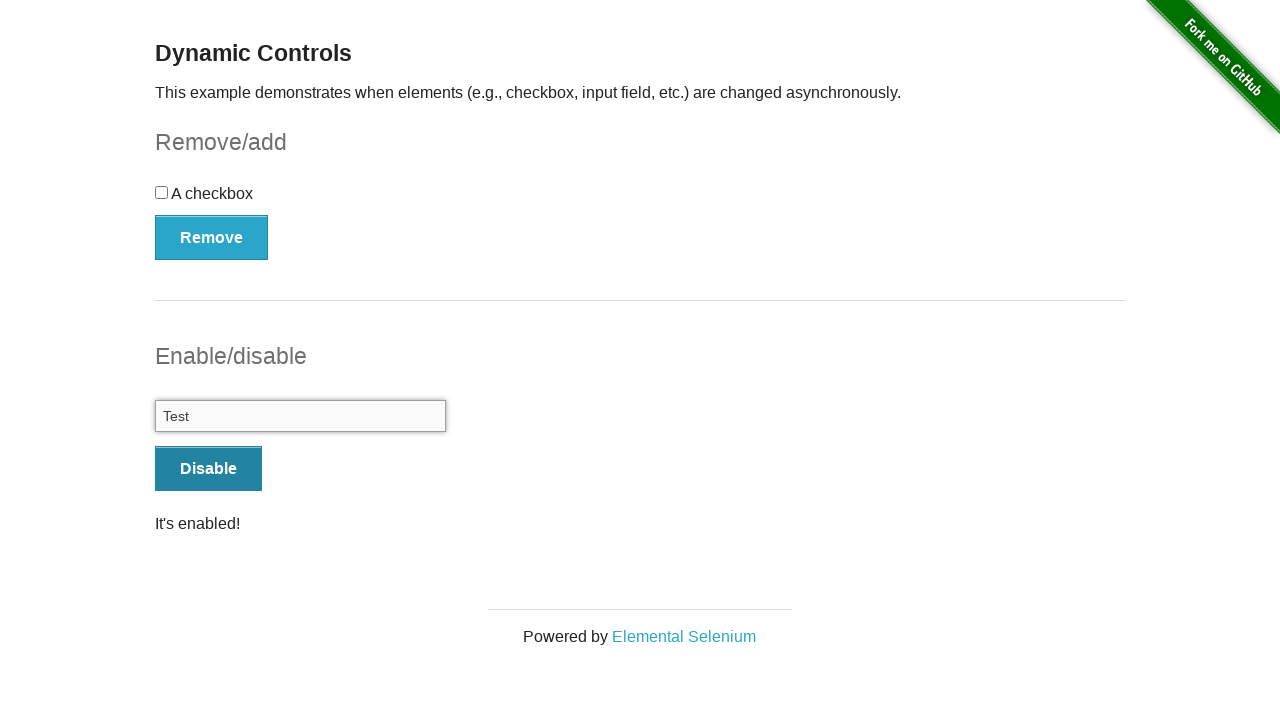

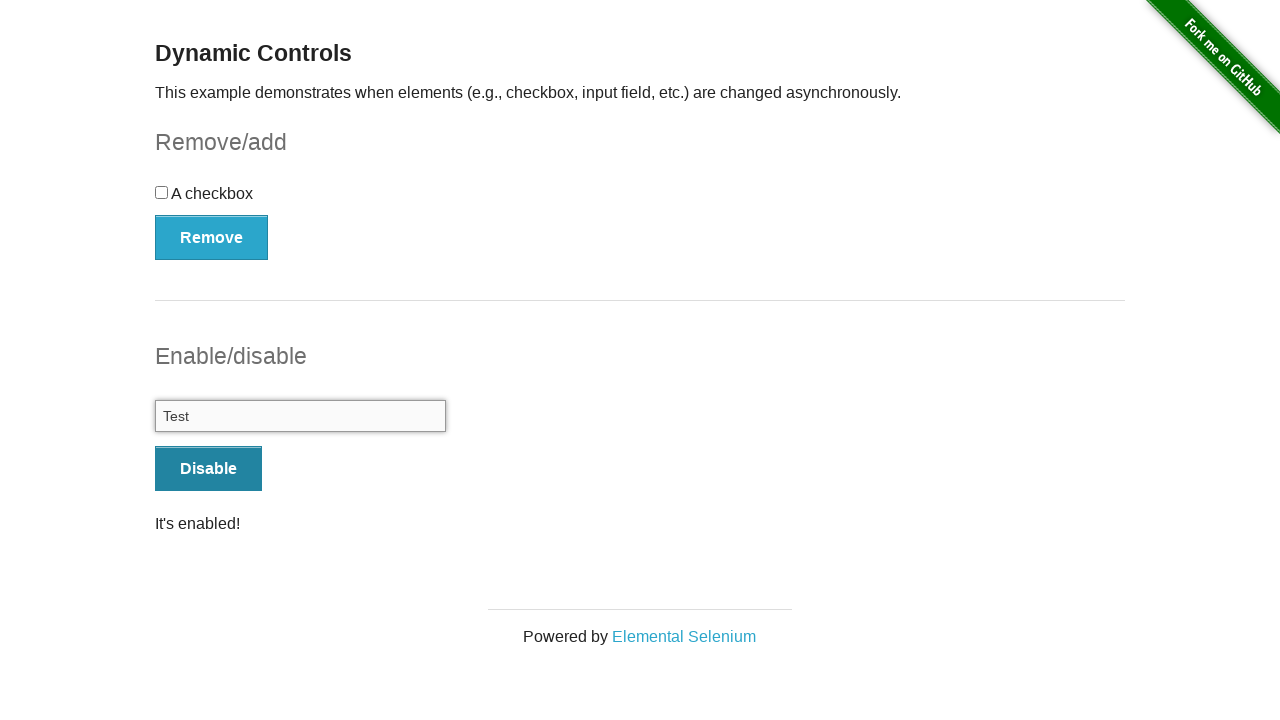